Verifies that form elements (email textbox, age radio button, and education textarea) are displayed on the page, then interacts with them by filling text and clicking.

Starting URL: https://automationfc.github.io/basic-form/index.html

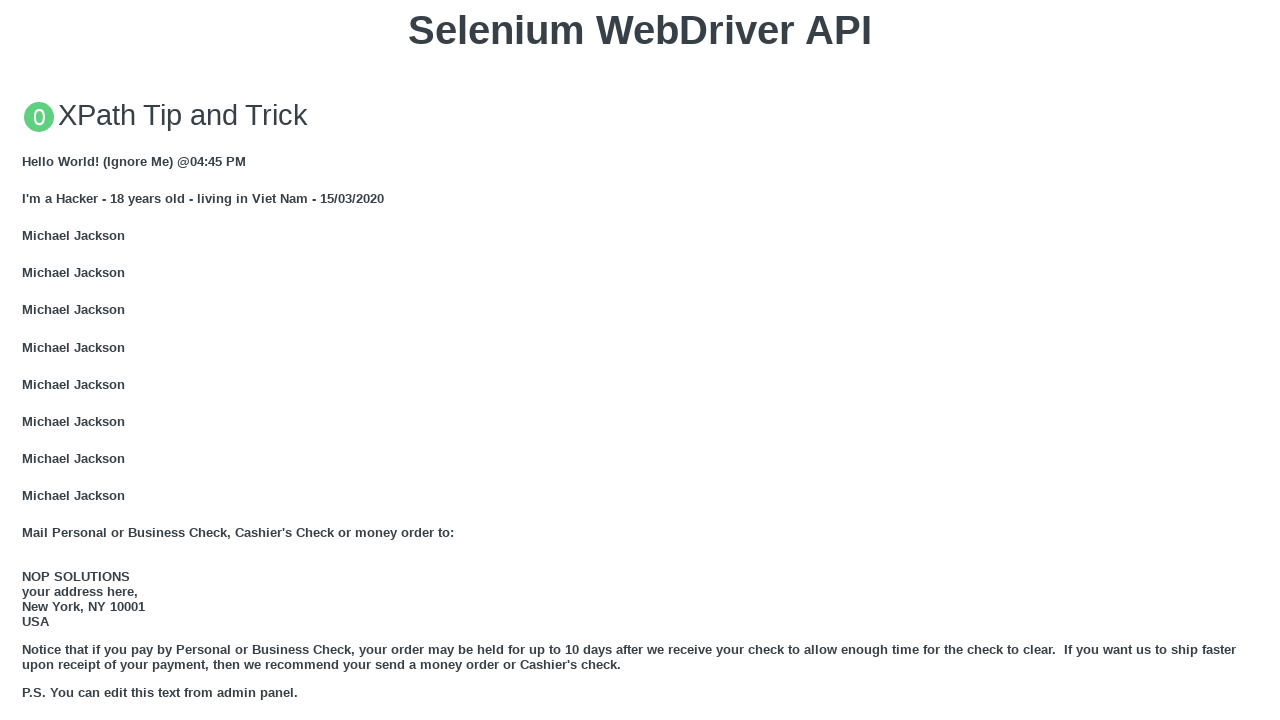

Email textbox became visible
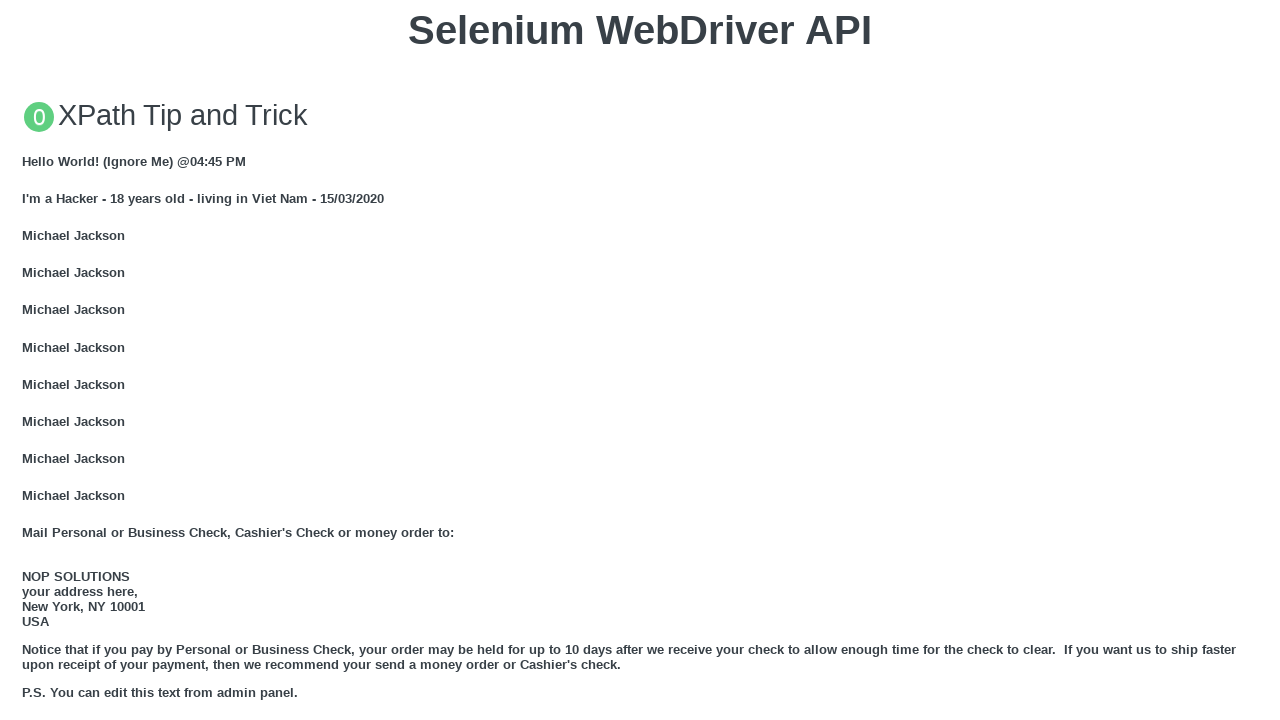

Filled email textbox with 'Automation Testing' on input#mail
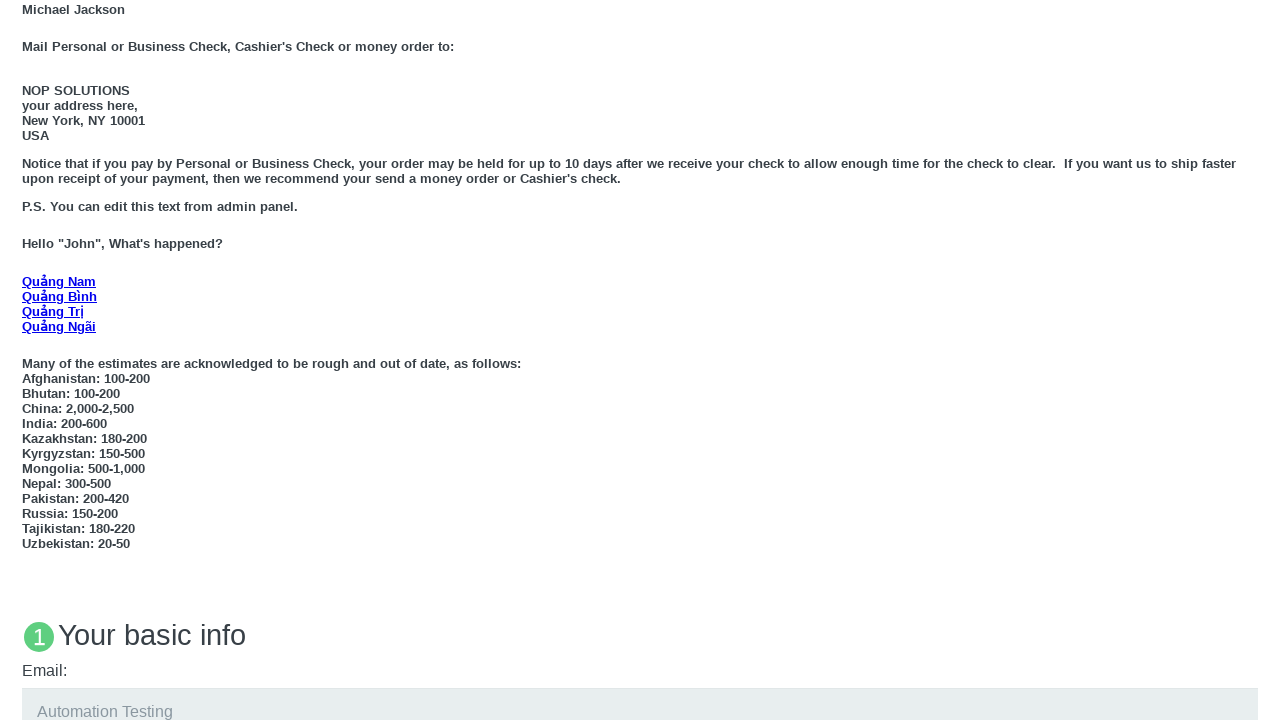

Clicked 'Under 18' age radio button at (28, 360) on input#under_18
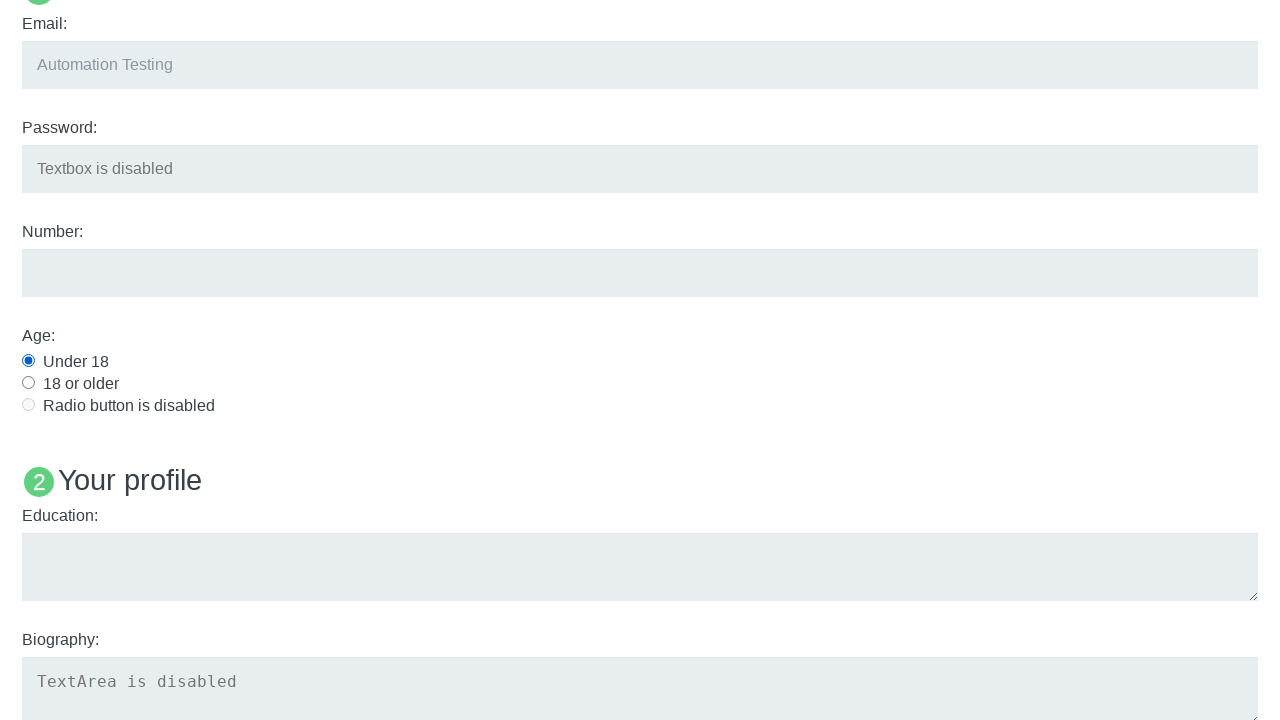

Filled education textarea with 'Automation Testing' on textarea#edu
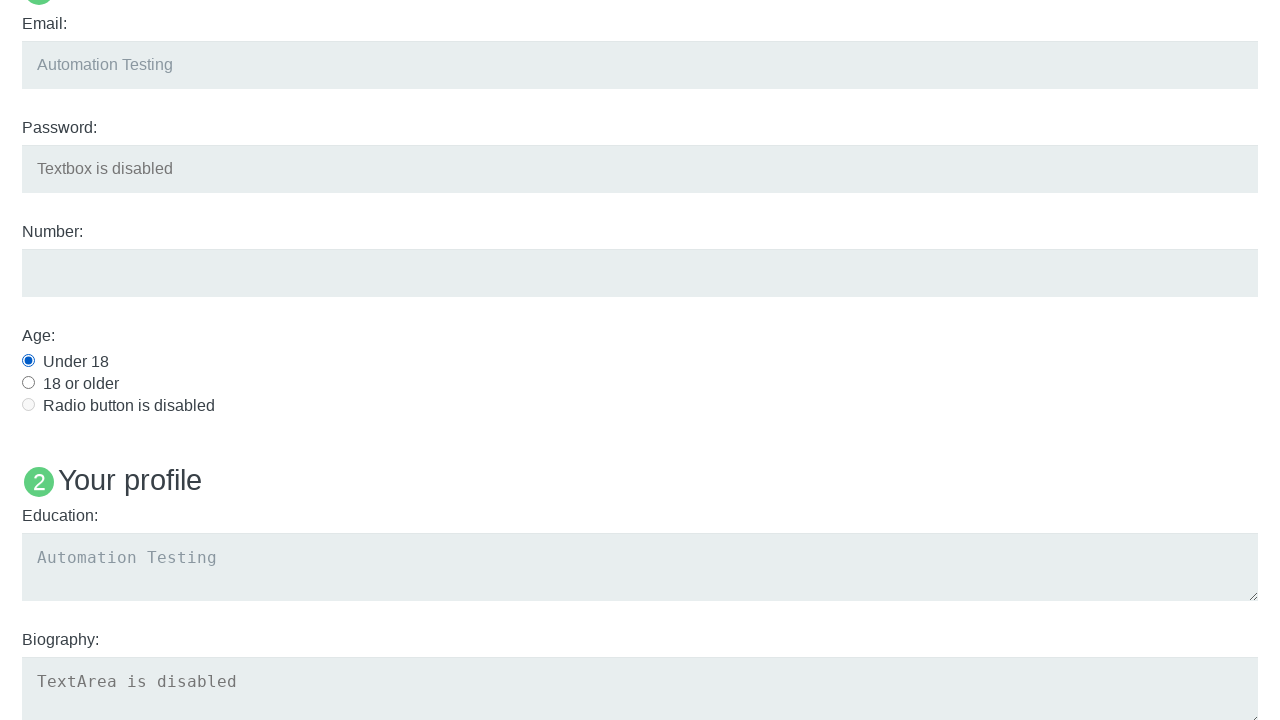

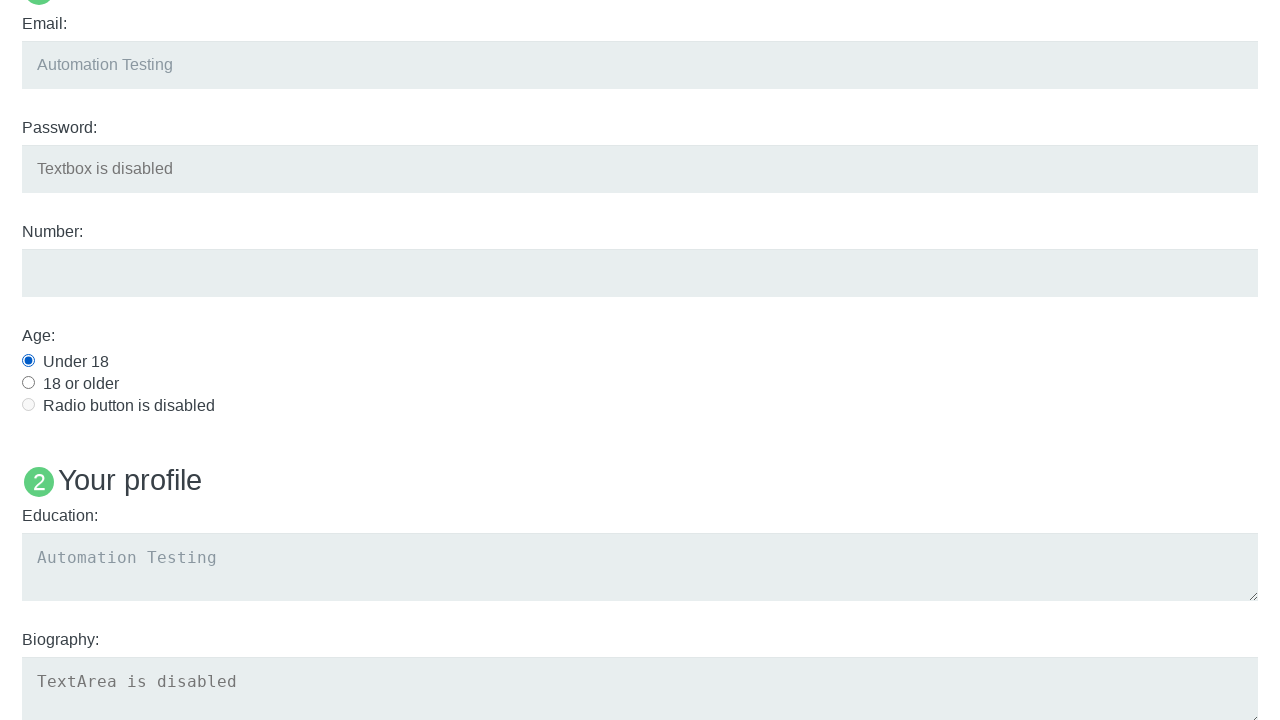